Tests dropdown selection functionality on Semantic UI demo page by clicking on a dropdown and selecting the "Male" option

Starting URL: https://semantic-ui.com/modules/dropdown.html

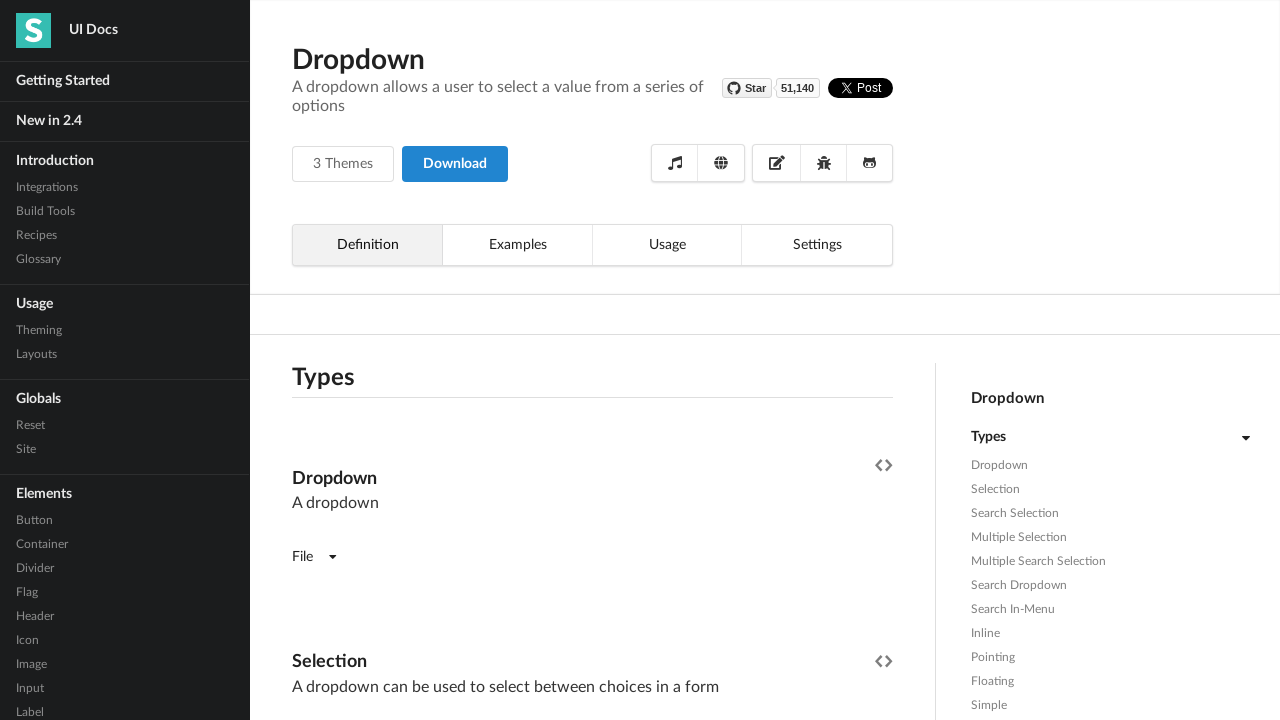

Clicked on the dropdown to open it at (390, 361) on xpath=//div/code[text()='select']/../following-sibling::div[@class='ui selection
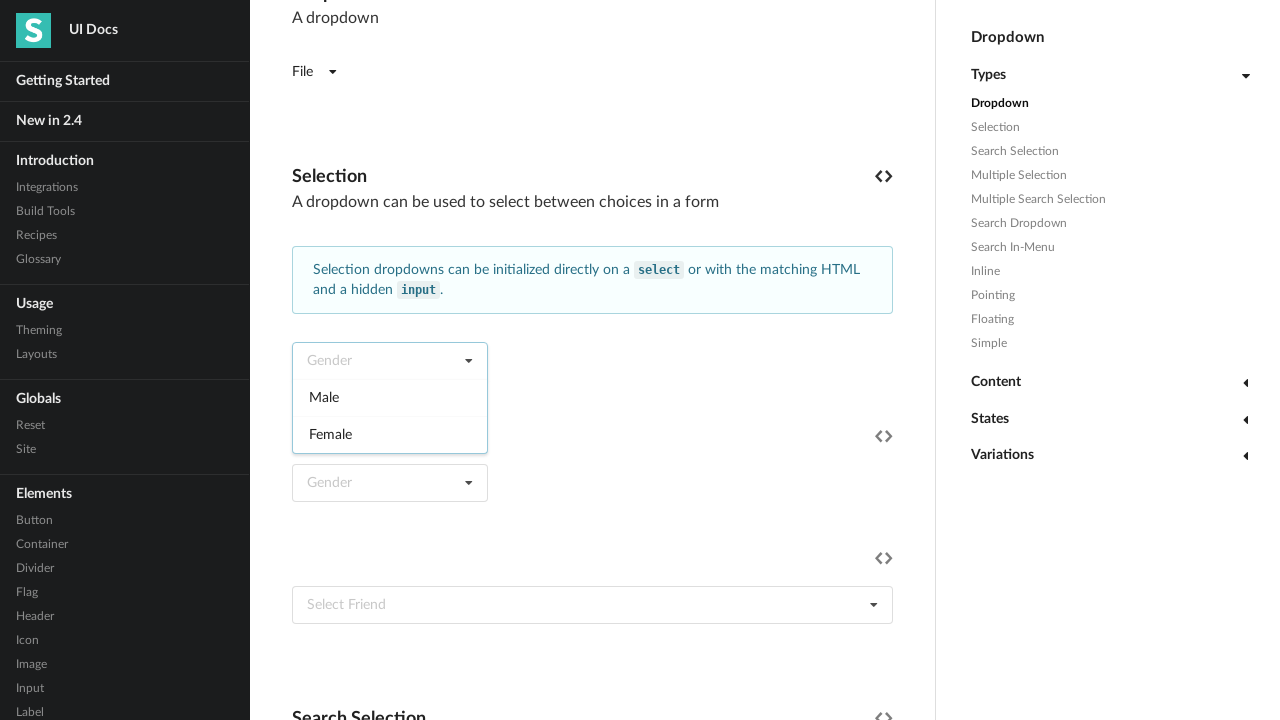

Selected 'Male' option from the dropdown menu at (390, 397) on xpath=//div[contains(@class,'menu transition')]/div[@class='item' and text()='Ma
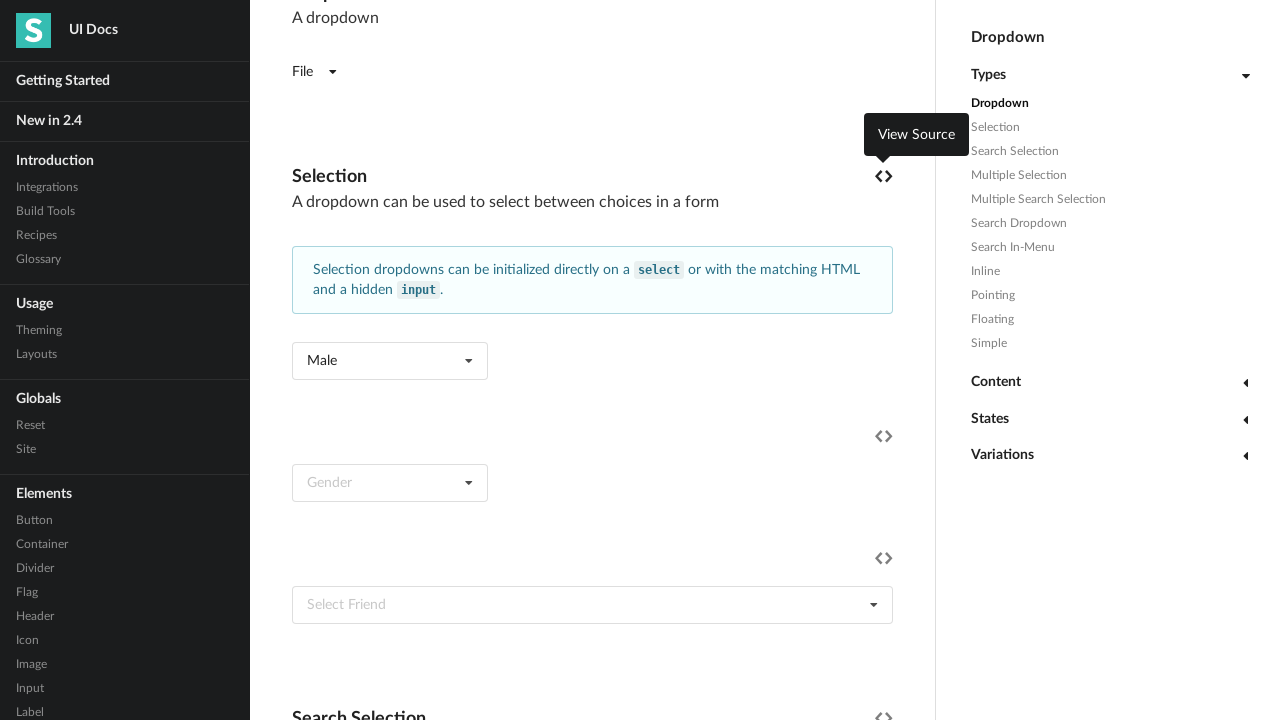

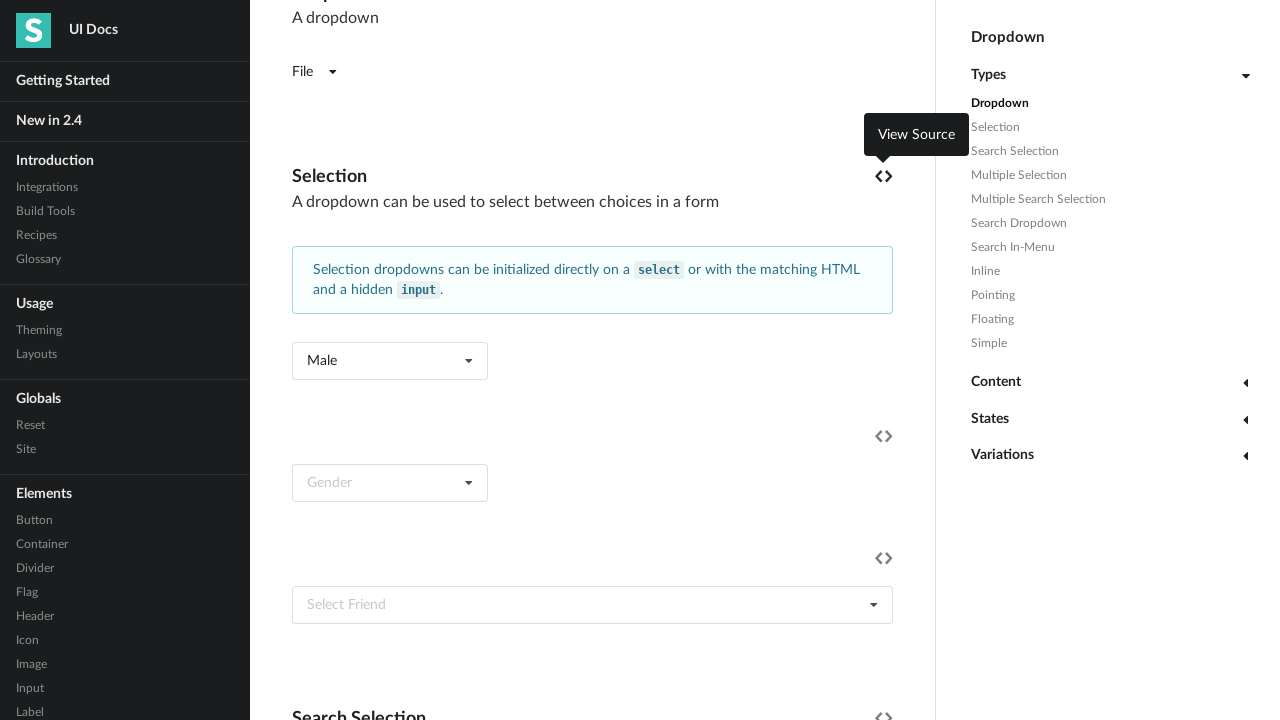